Navigates to Advantage Online Shopping website and verifies that the search icon (magnifying glass) is displayed on the page.

Starting URL: https://advantageonlineshopping.com/

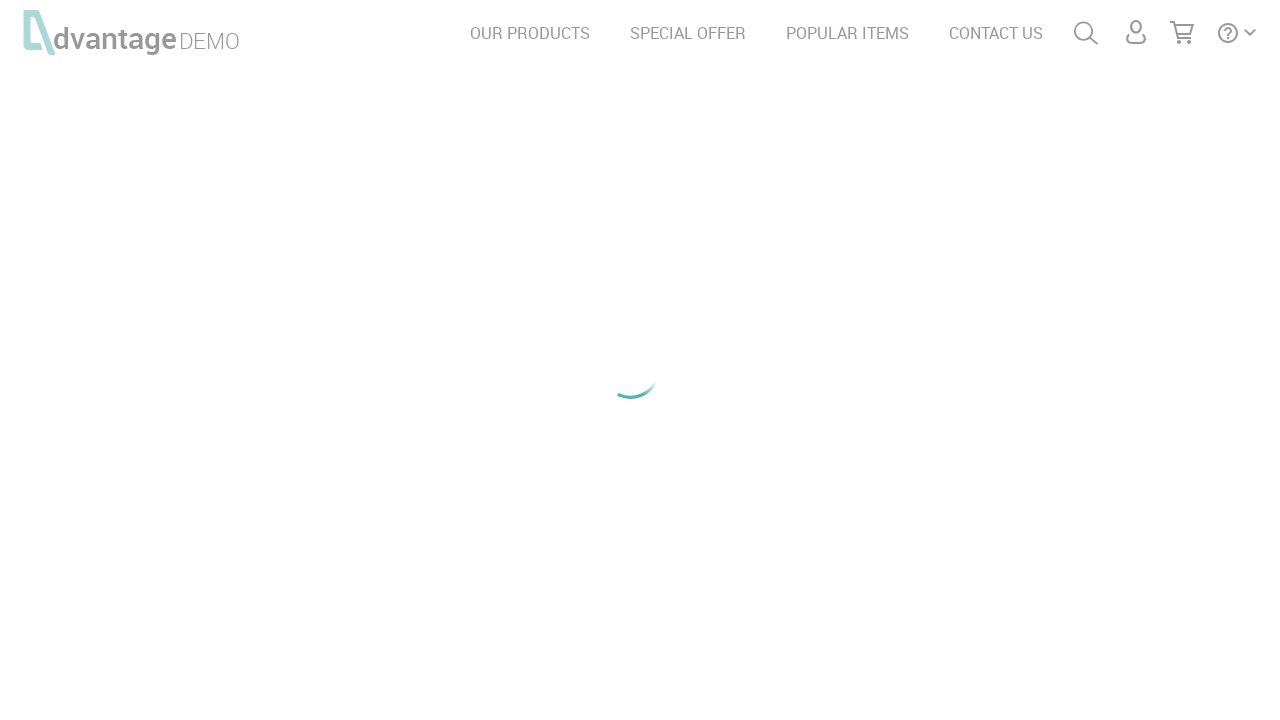

Navigated to Advantage Online Shopping website
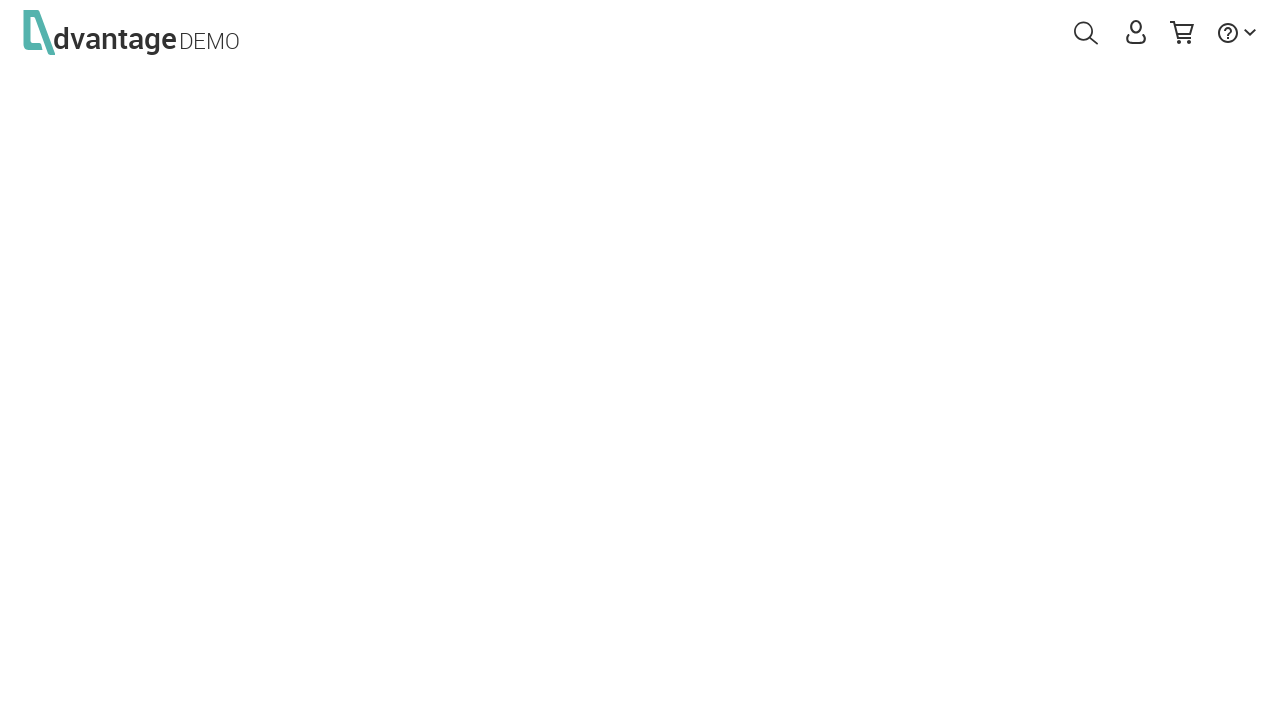

Search icon (magnifying glass) is now visible on the page
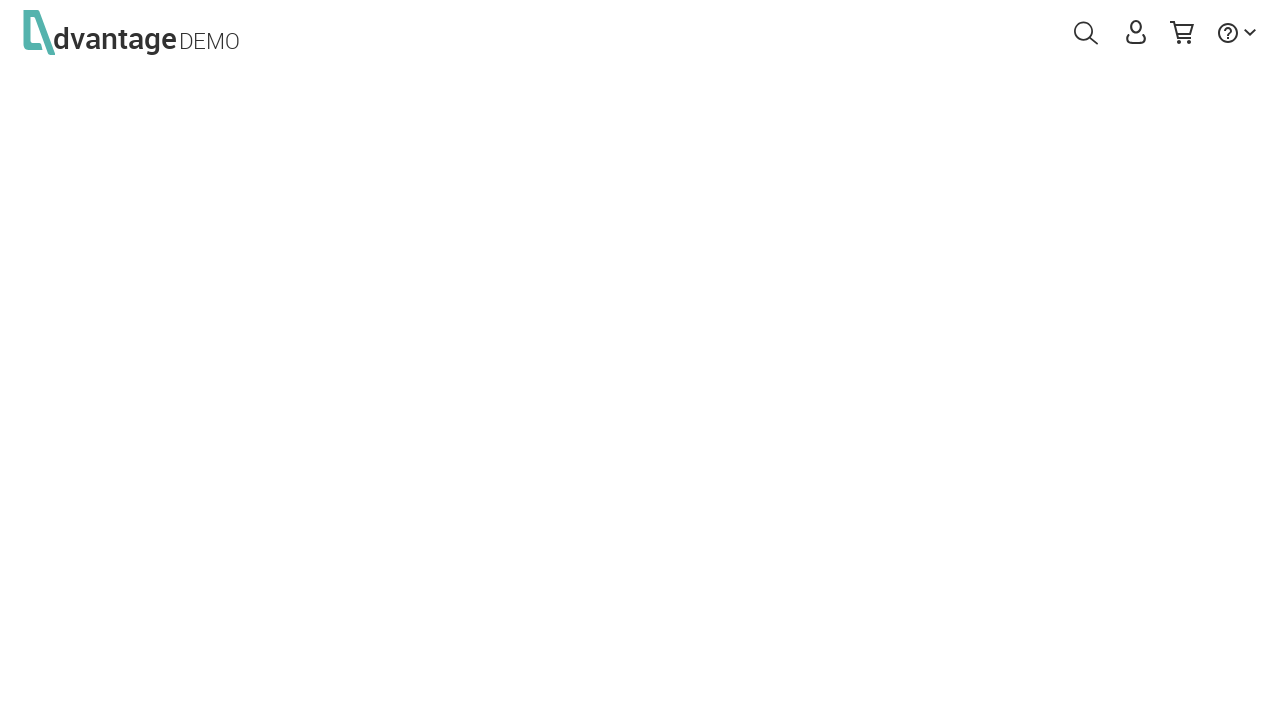

Verified that search icon is displayed on the page
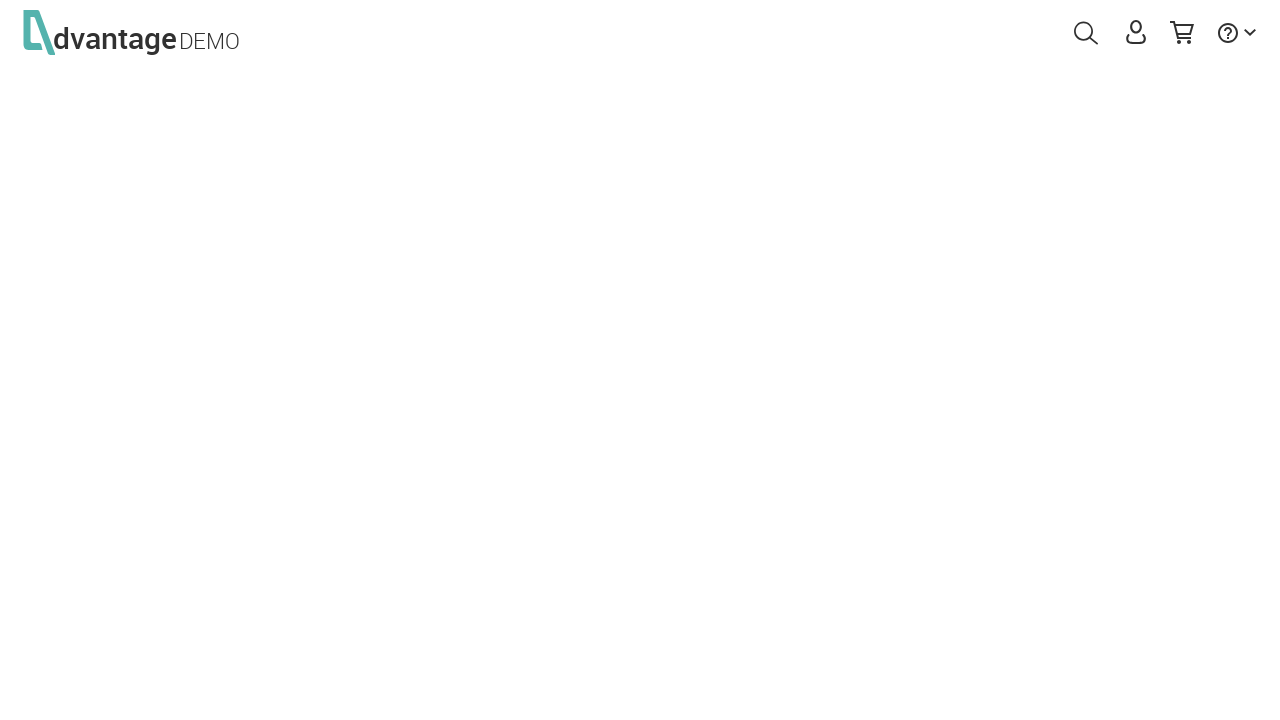

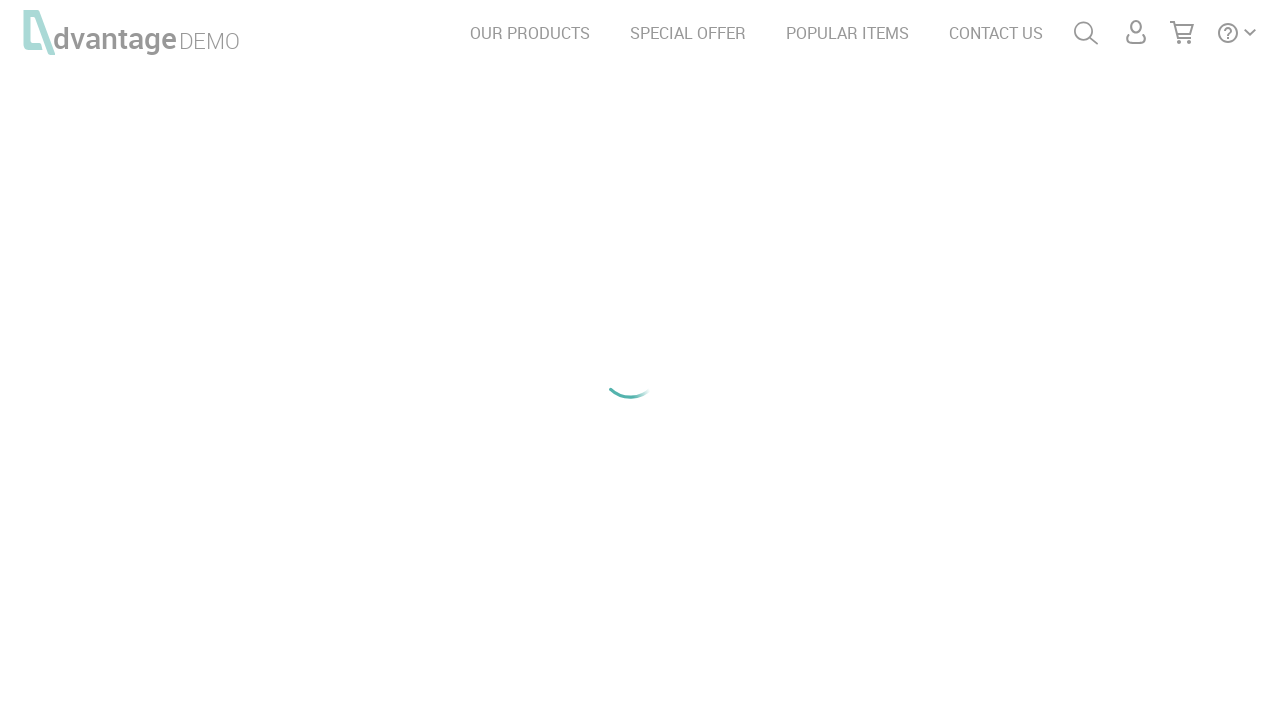